Navigates to the EPF India employees page and clicks on the link to access the unified portal member interface

Starting URL: https://www.epfindia.gov.in/site_en/For_Employees.php

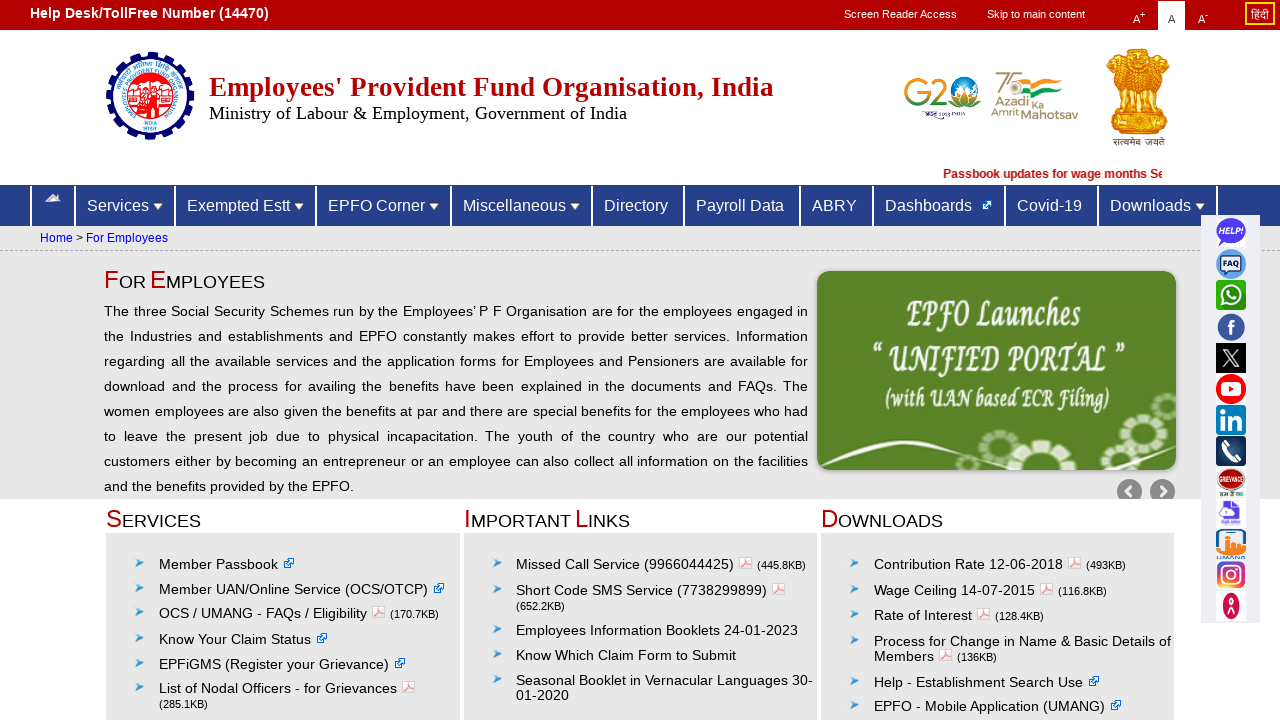

Navigated to EPF India employees page
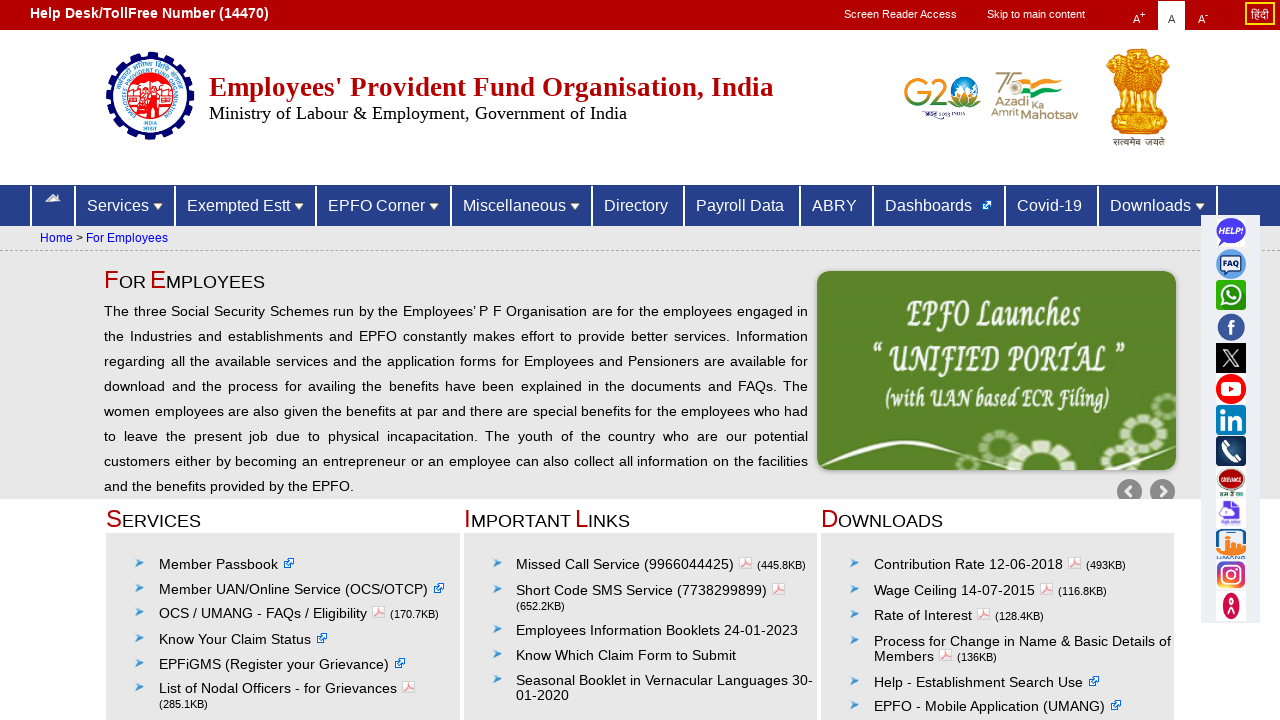

Clicked on the unified portal member interface link at (294, 589) on a[href='https://unifiedportal-mem.epfindia.gov.in/memberinterface/']
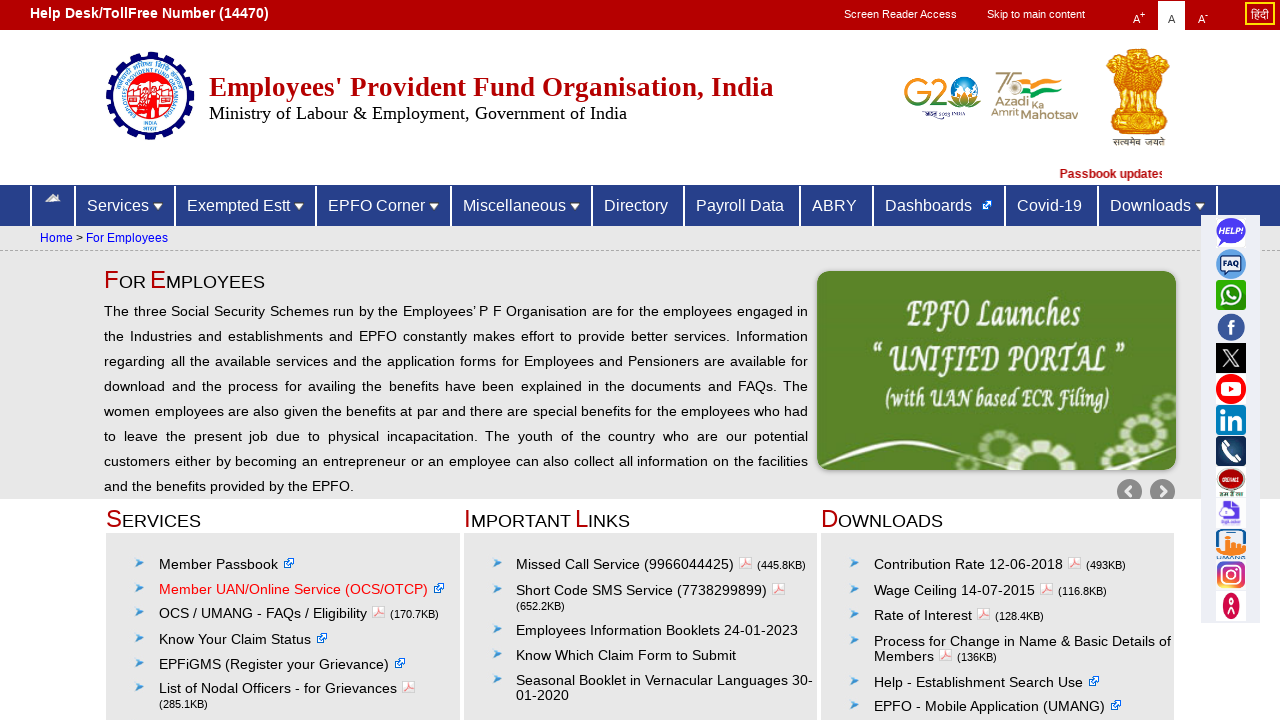

Page loaded completely
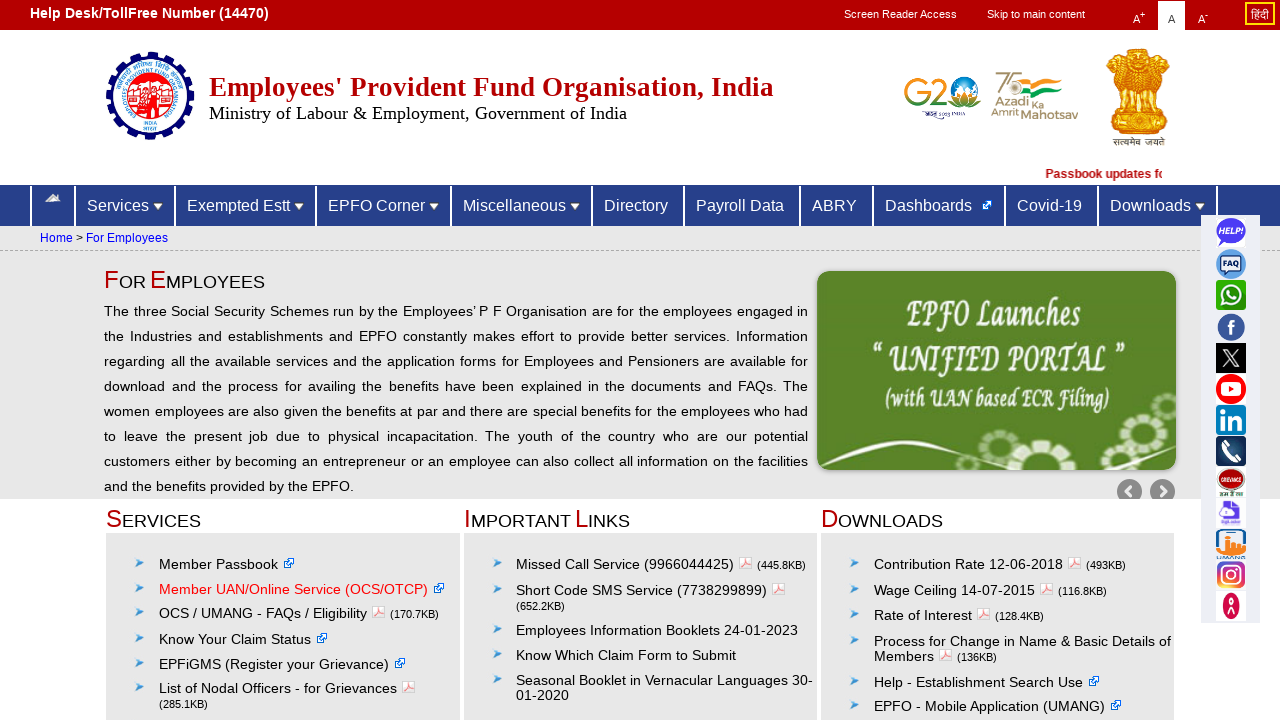

Retrieved page title: EPFO || For Employees
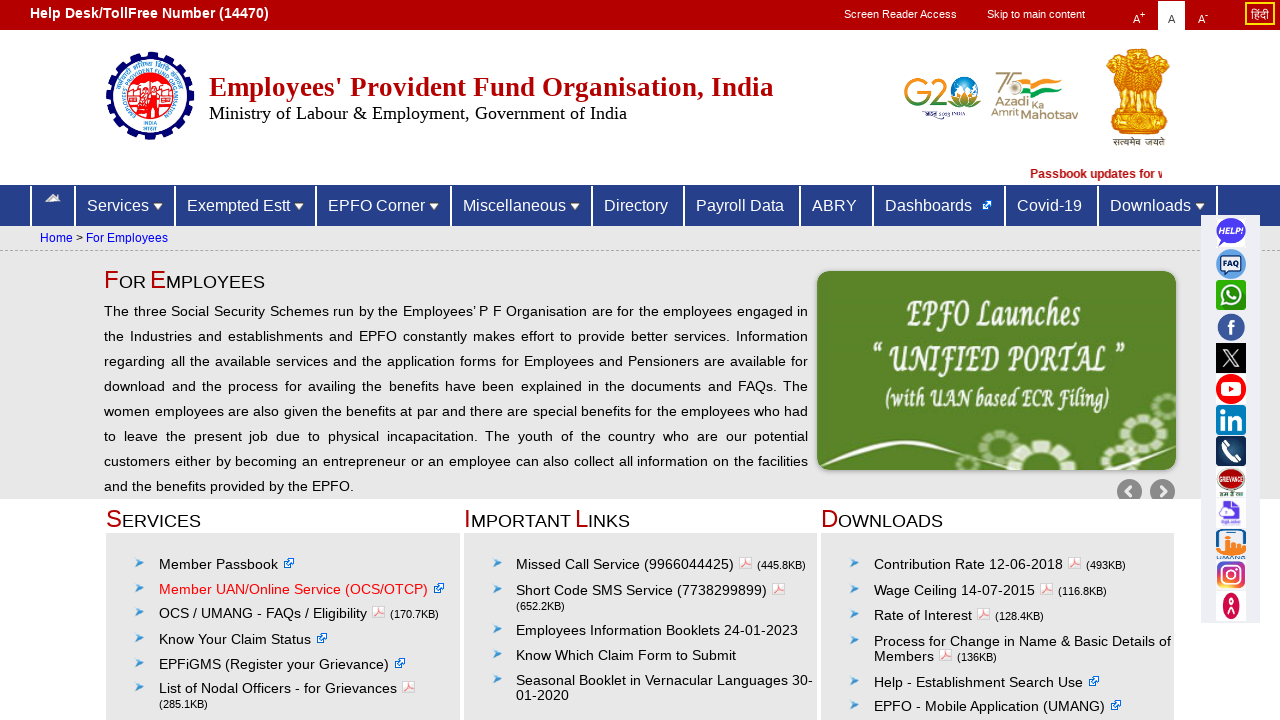

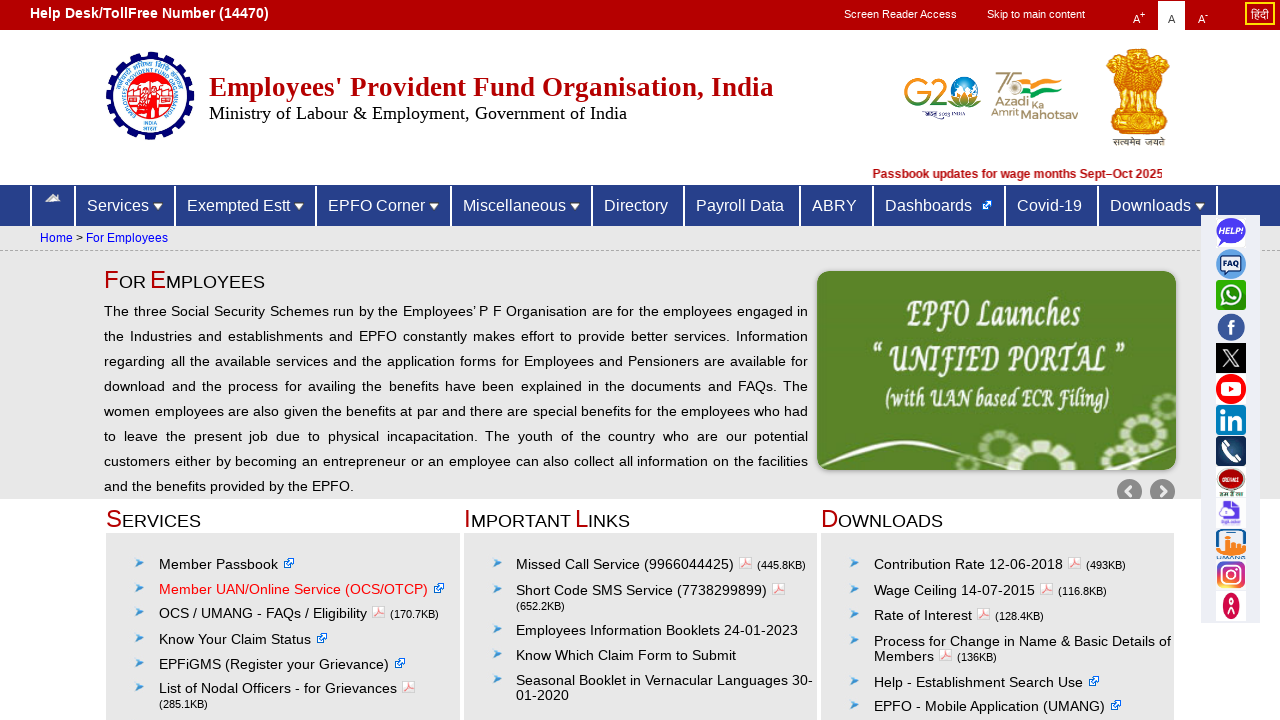